Demonstrates page scrolling functionality by scrolling down and then back up using keyboard actions (Page Down and Page Up keys)

Starting URL: https://echoecho.com/htmlforms11.htm

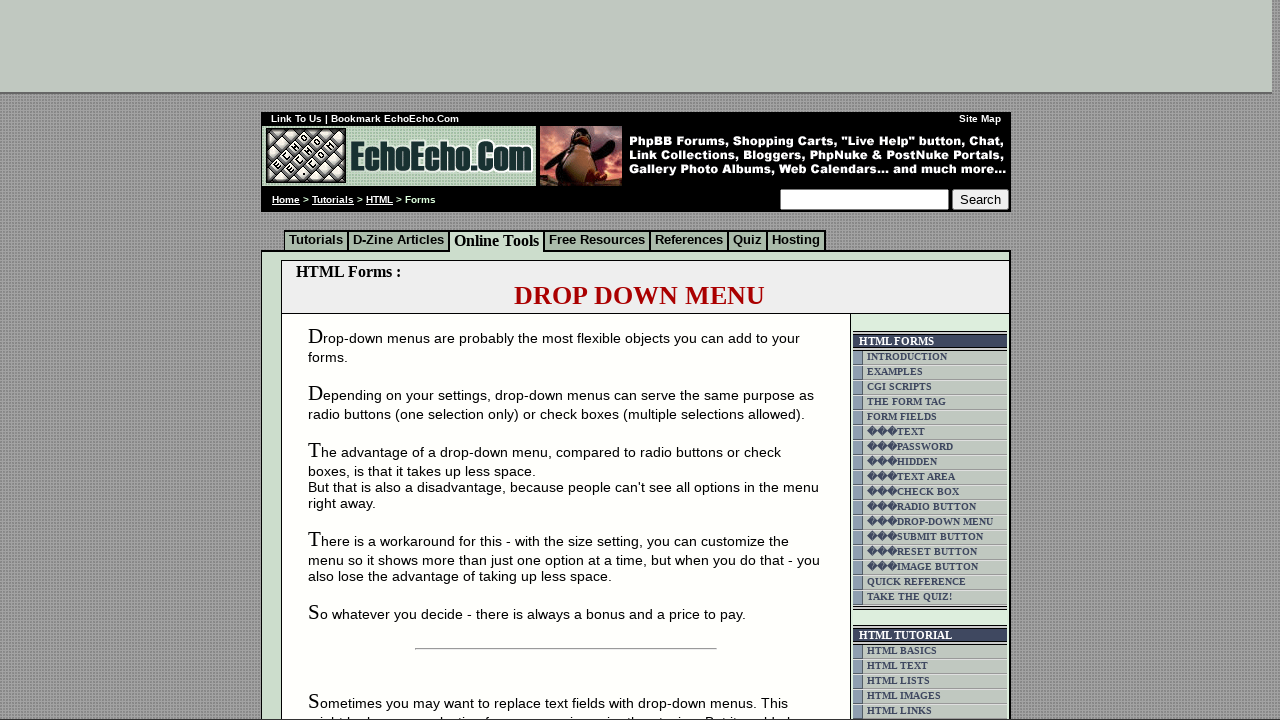

Pressed Page Down key to scroll down the page
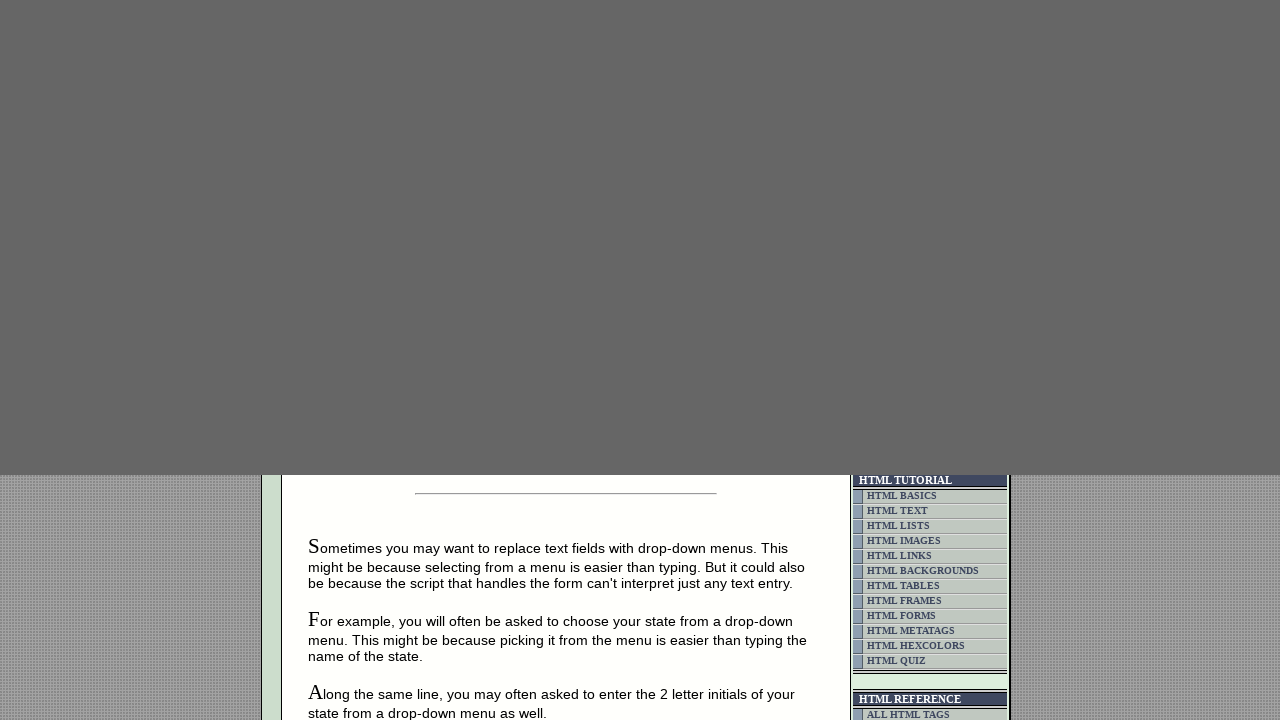

Waited 3 seconds to observe the scroll effect
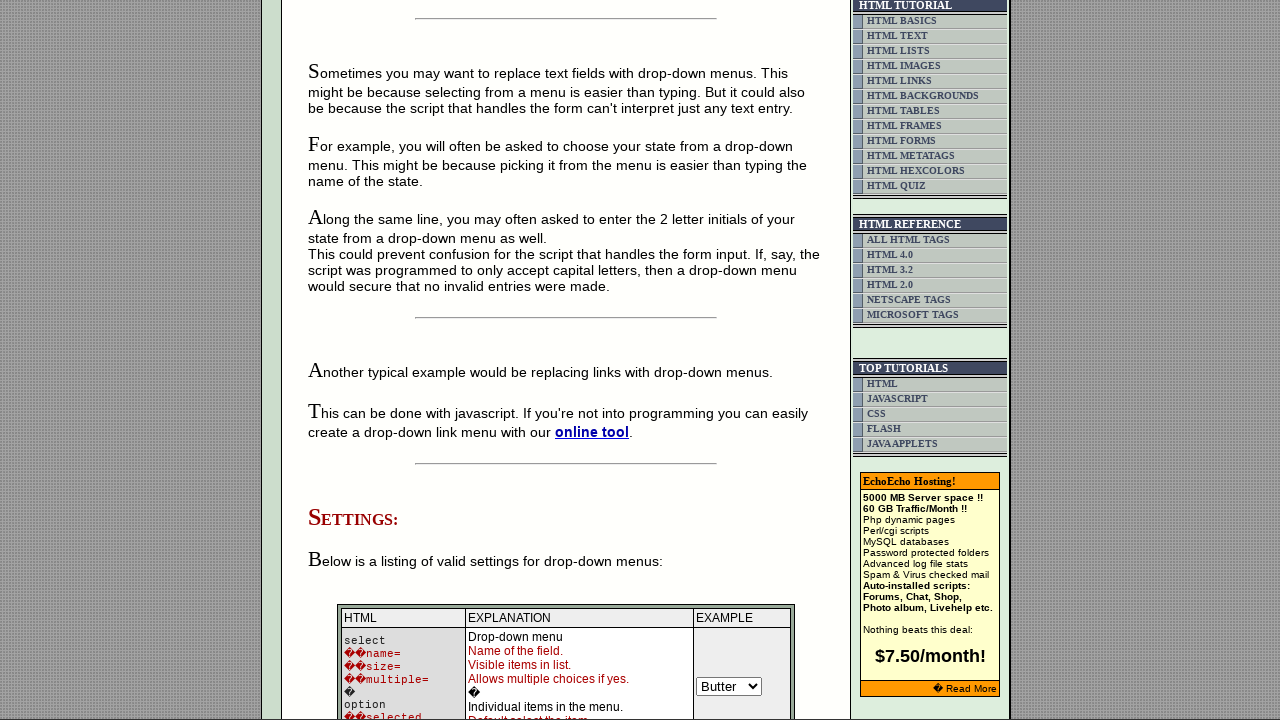

Pressed Page Up key to scroll back up the page
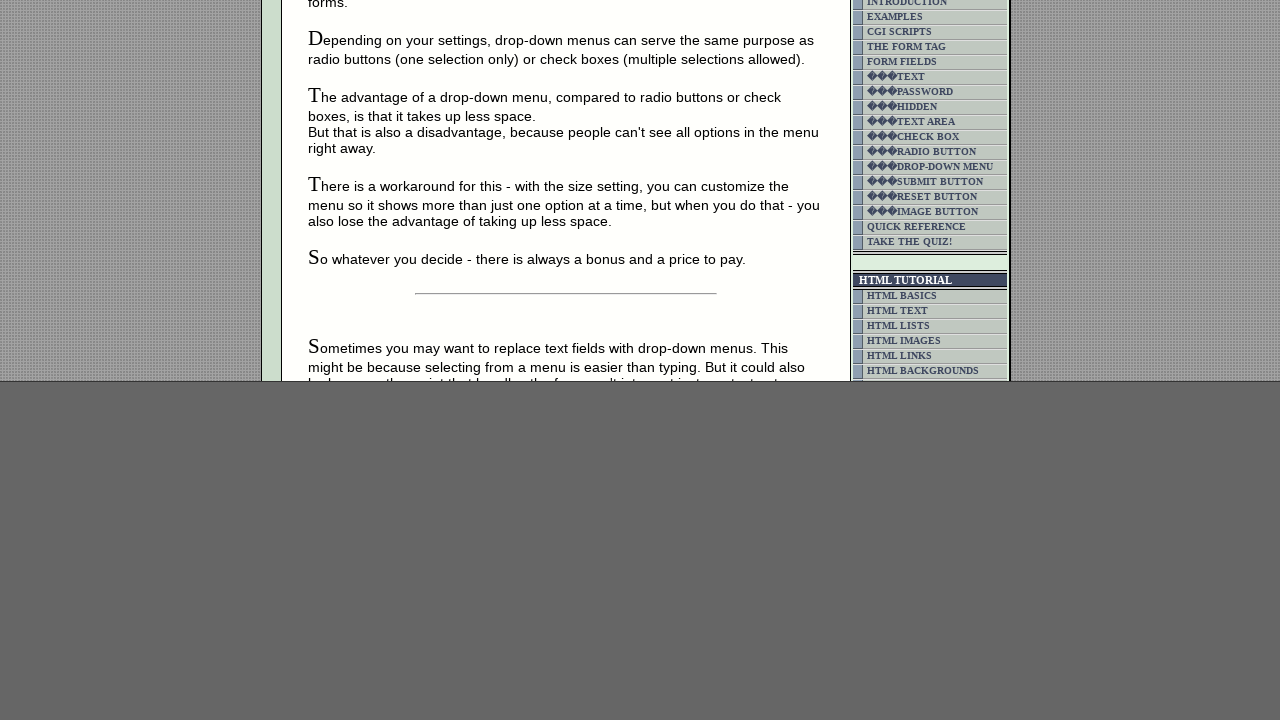

Waited 3 seconds to observe the scroll back up effect
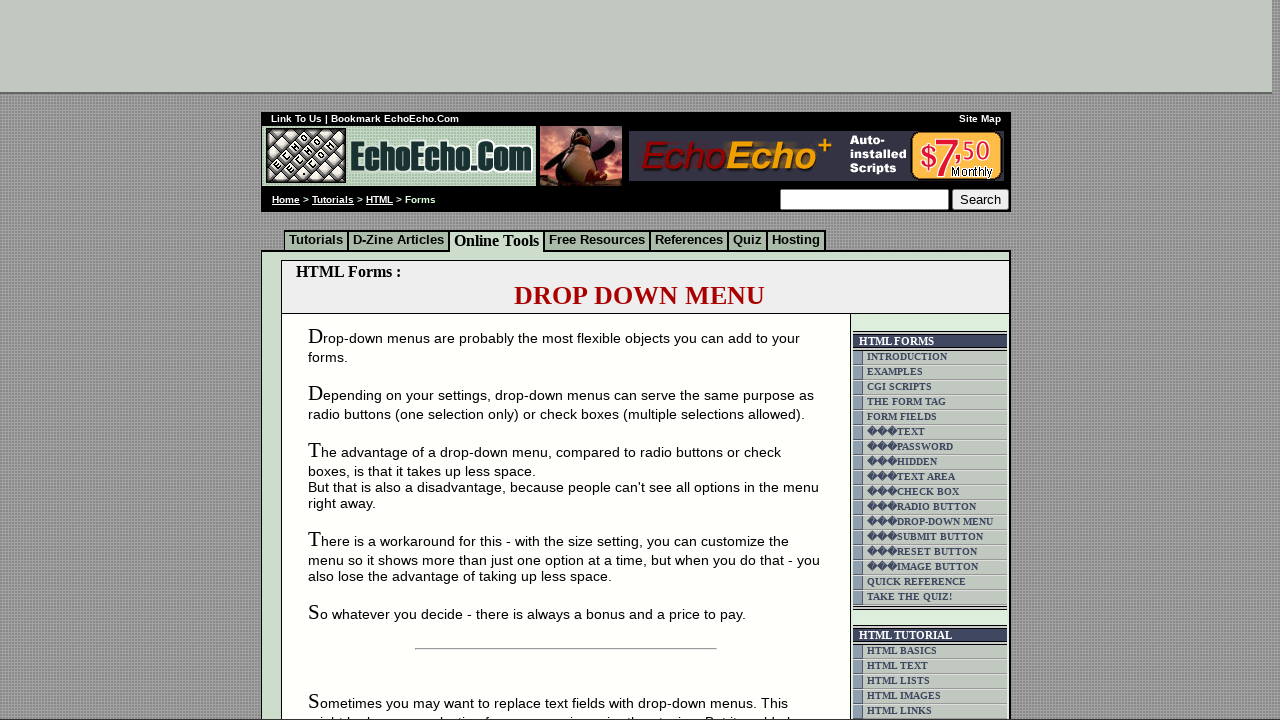

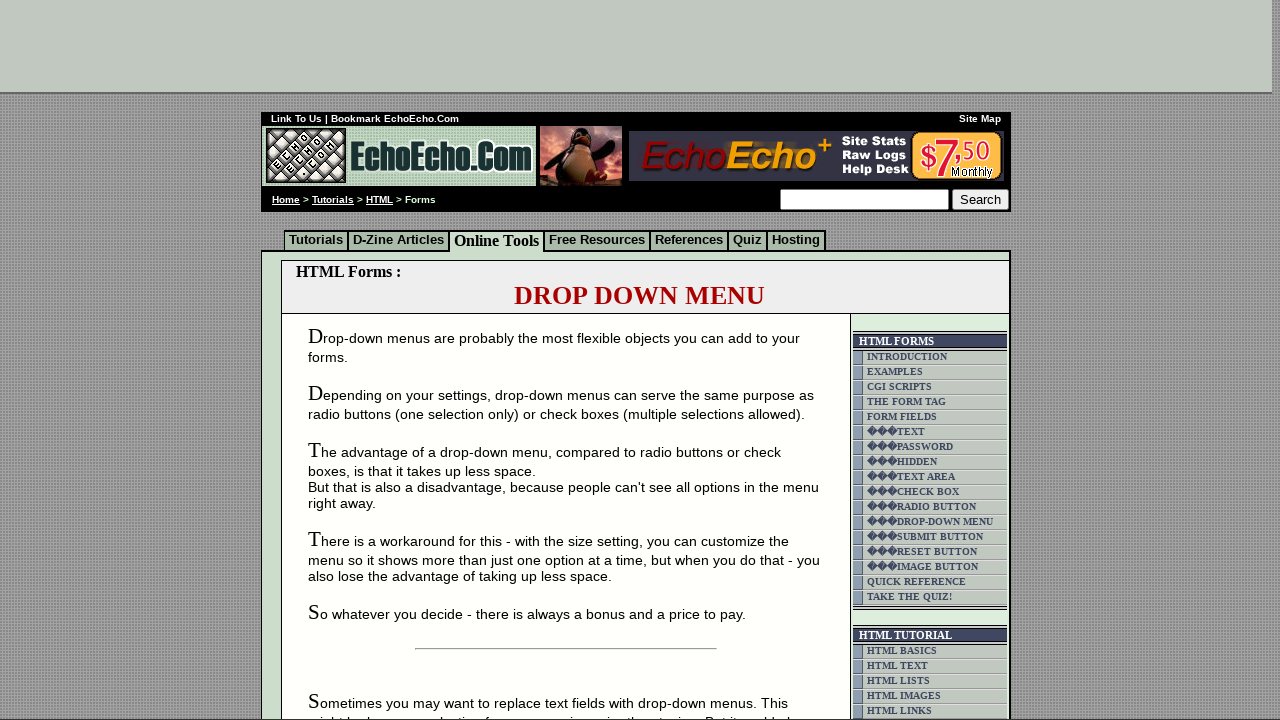